Tests handling of random popup on Dehieu website by checking if popup exists and closing it

Starting URL: https://dehieu.vn/

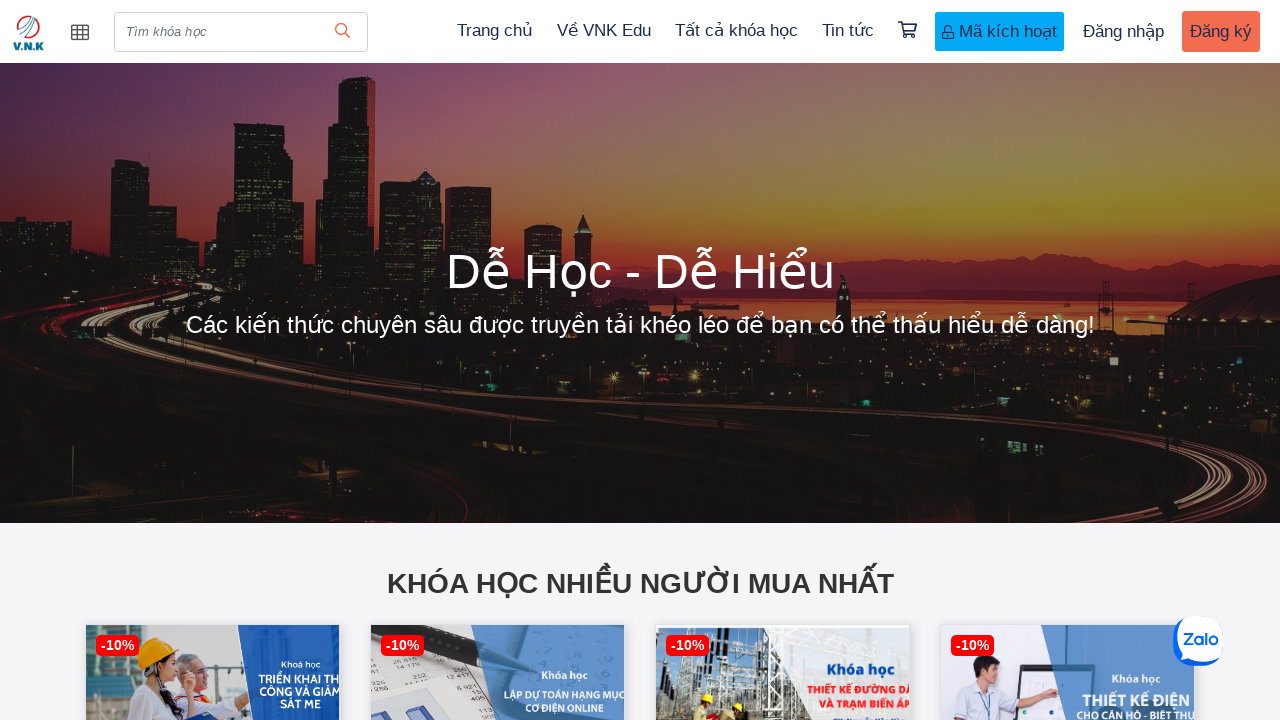

Located popup element with selector 'div.popup-content'
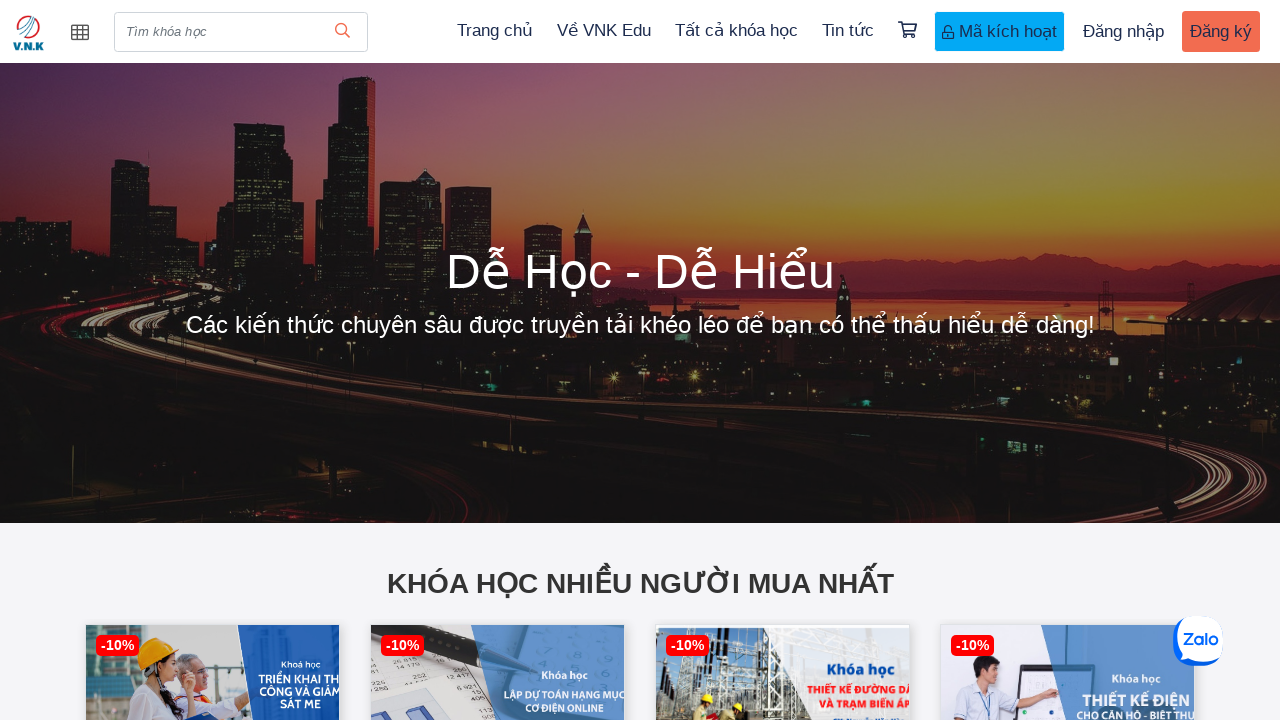

No visible popup found on the page
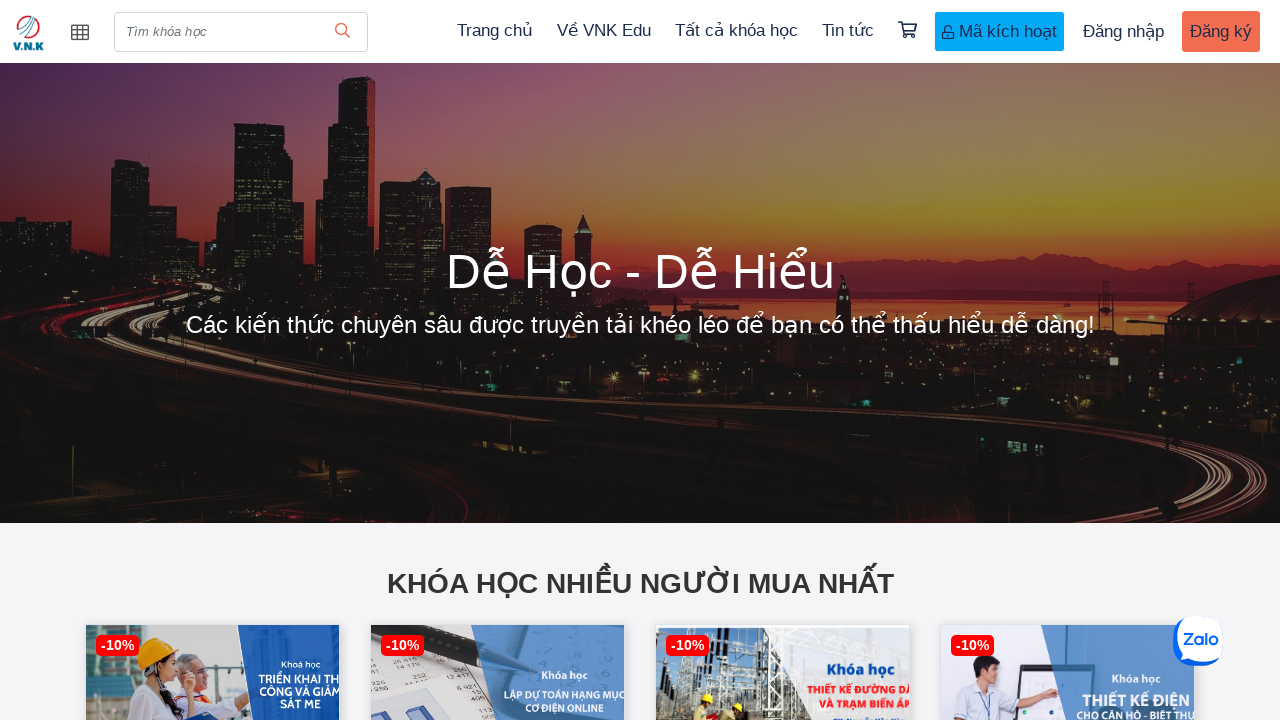

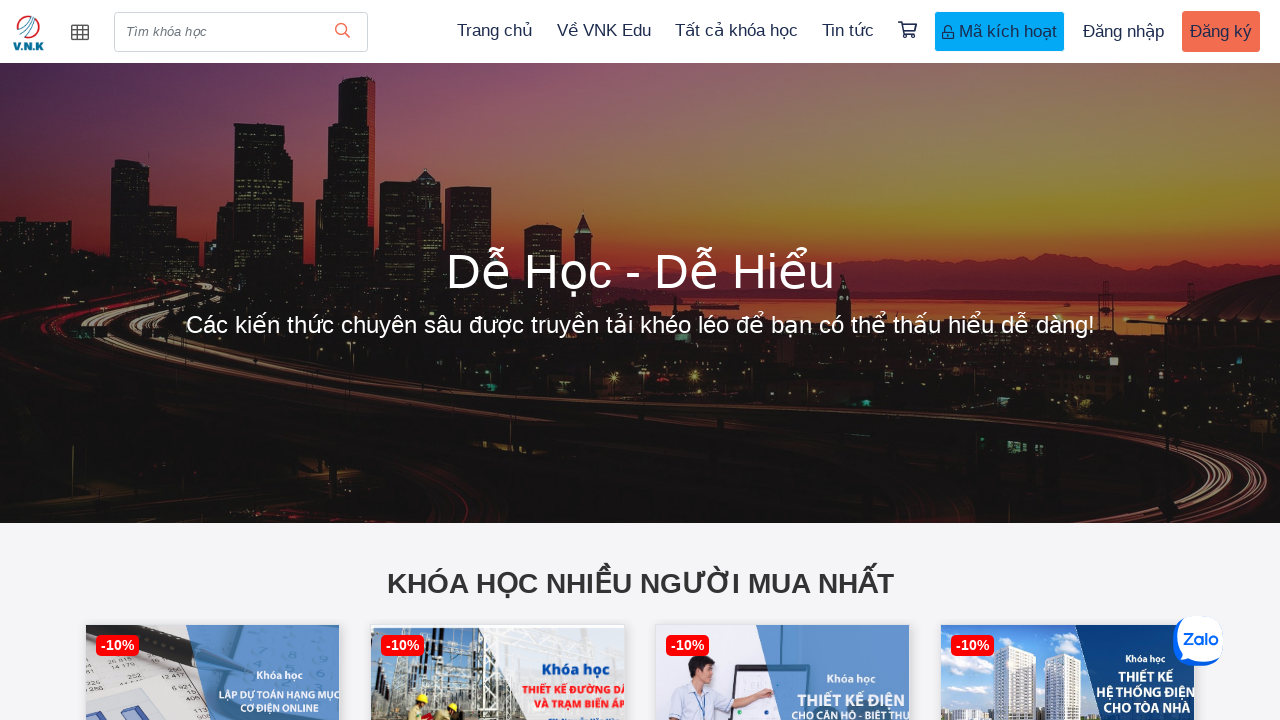